Navigates to the Playwright homepage, verifies the title contains "Playwright", then clicks on the documentation link and verifies navigation to the Installation page.

Starting URL: https://playwright.dev

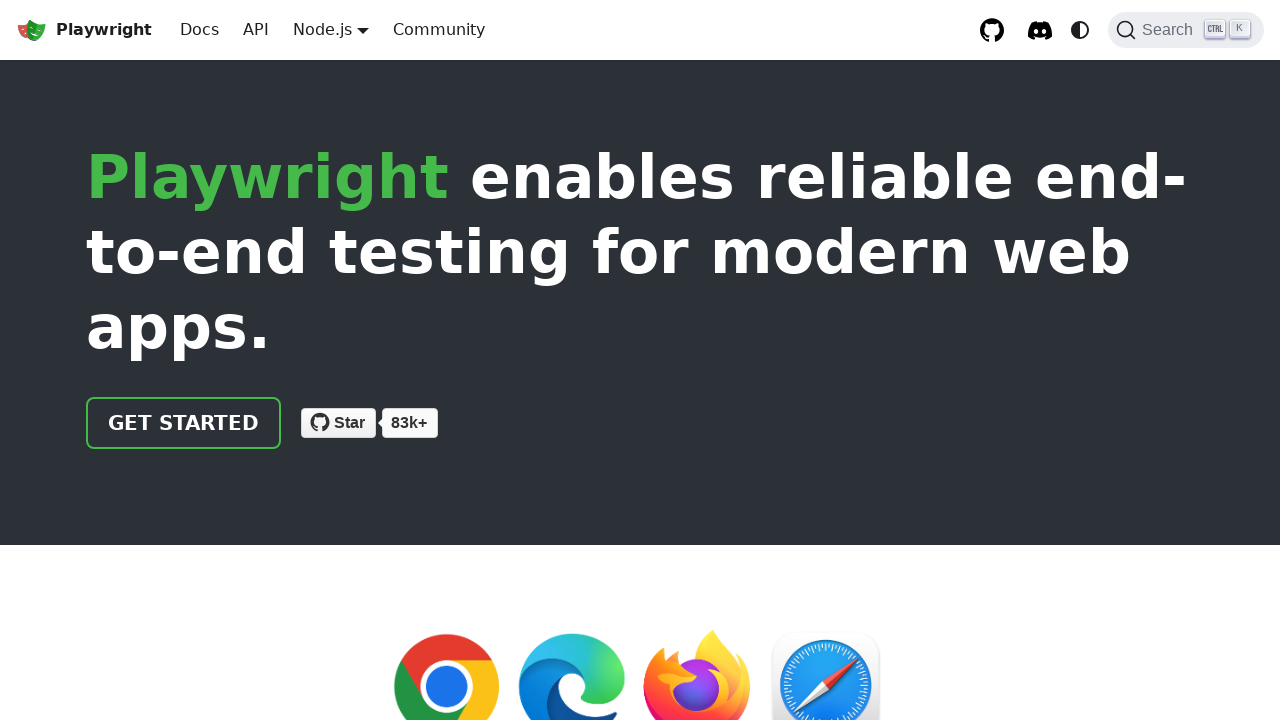

Verified page title contains 'Playwright'
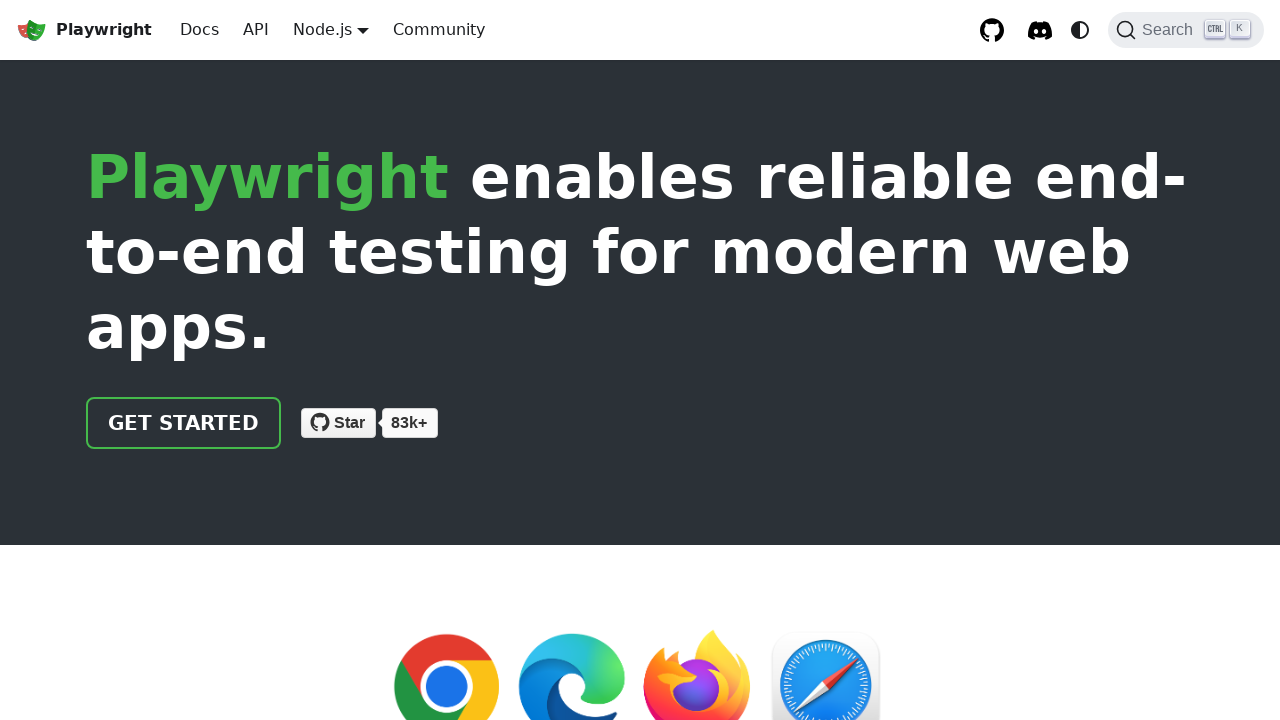

Clicked documentation link in header at (184, 423) on xpath=//html/body/div/div[2]/header/div/div/a
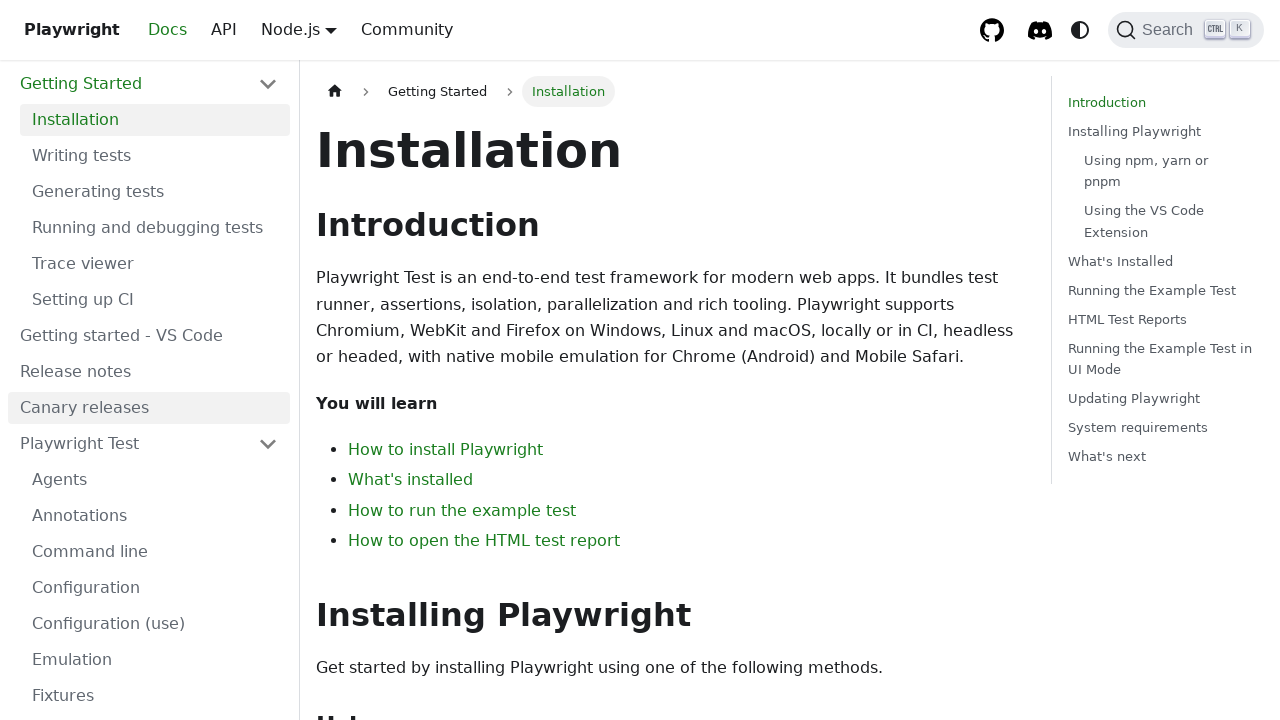

Waited for page load to complete
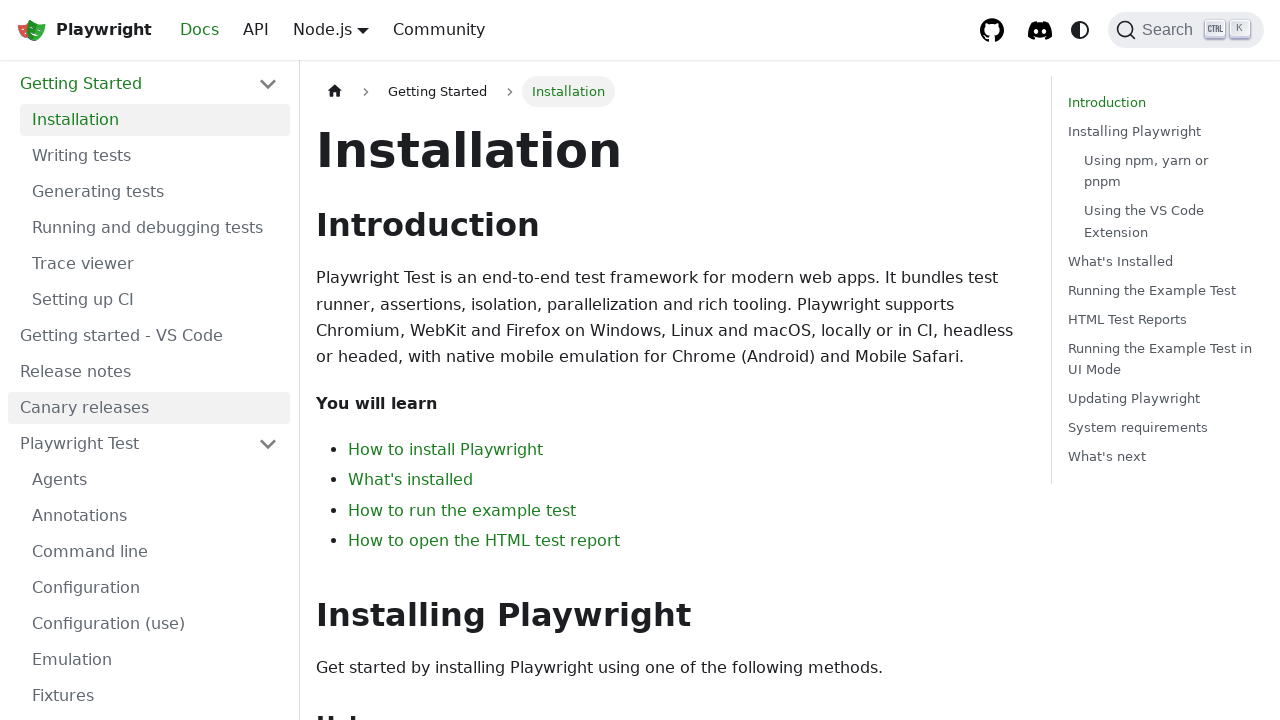

Verified navigation to Installation page
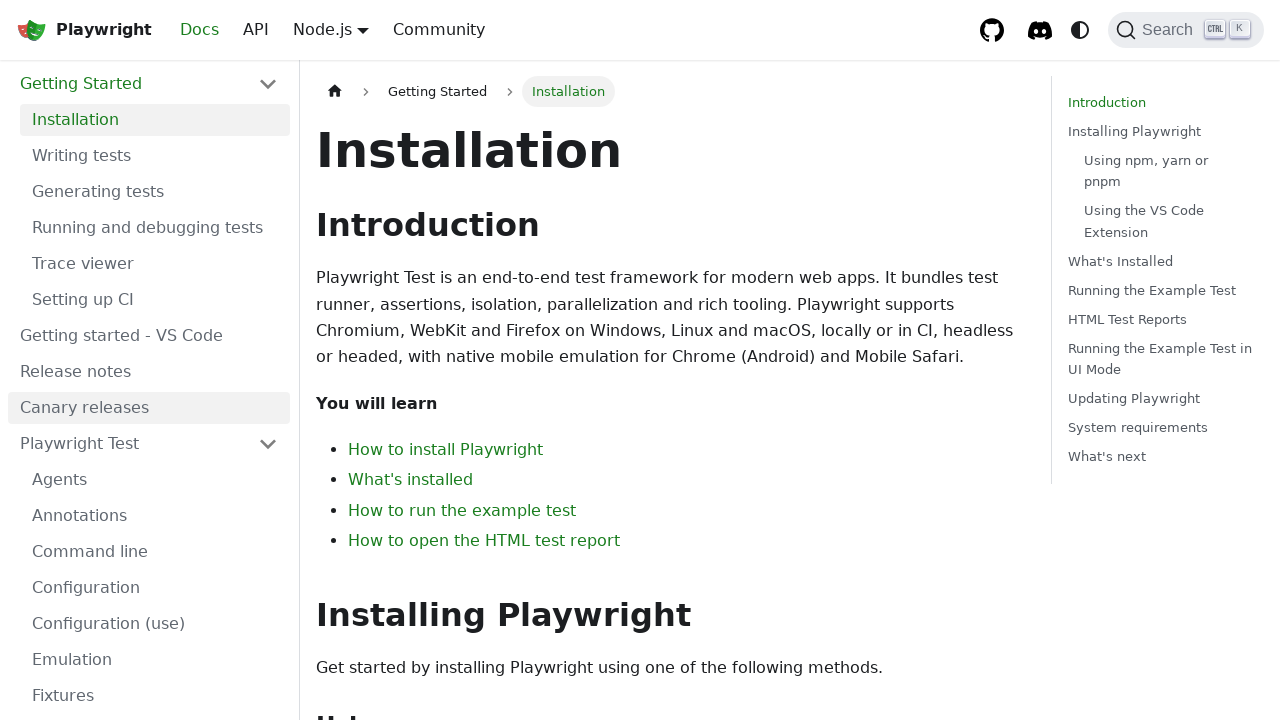

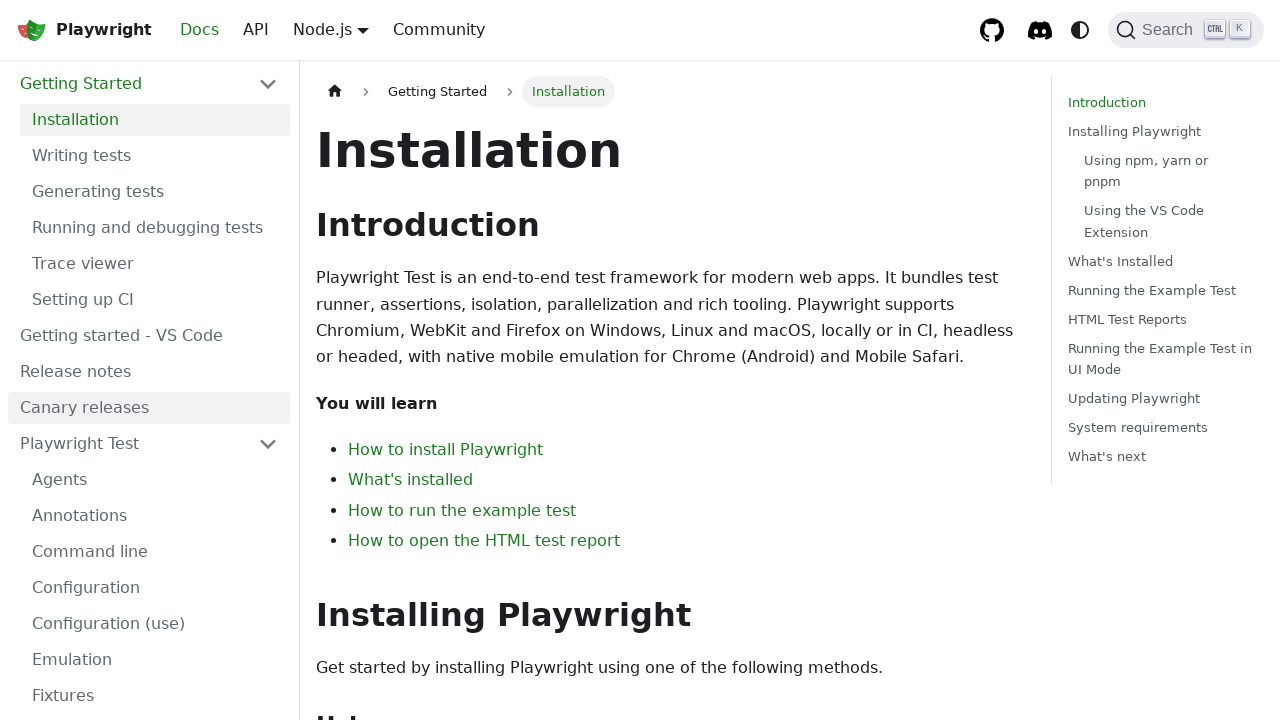